Tests the Kayak travel website by entering a destination city in the search input field

Starting URL: https://www.kayak.co.in/

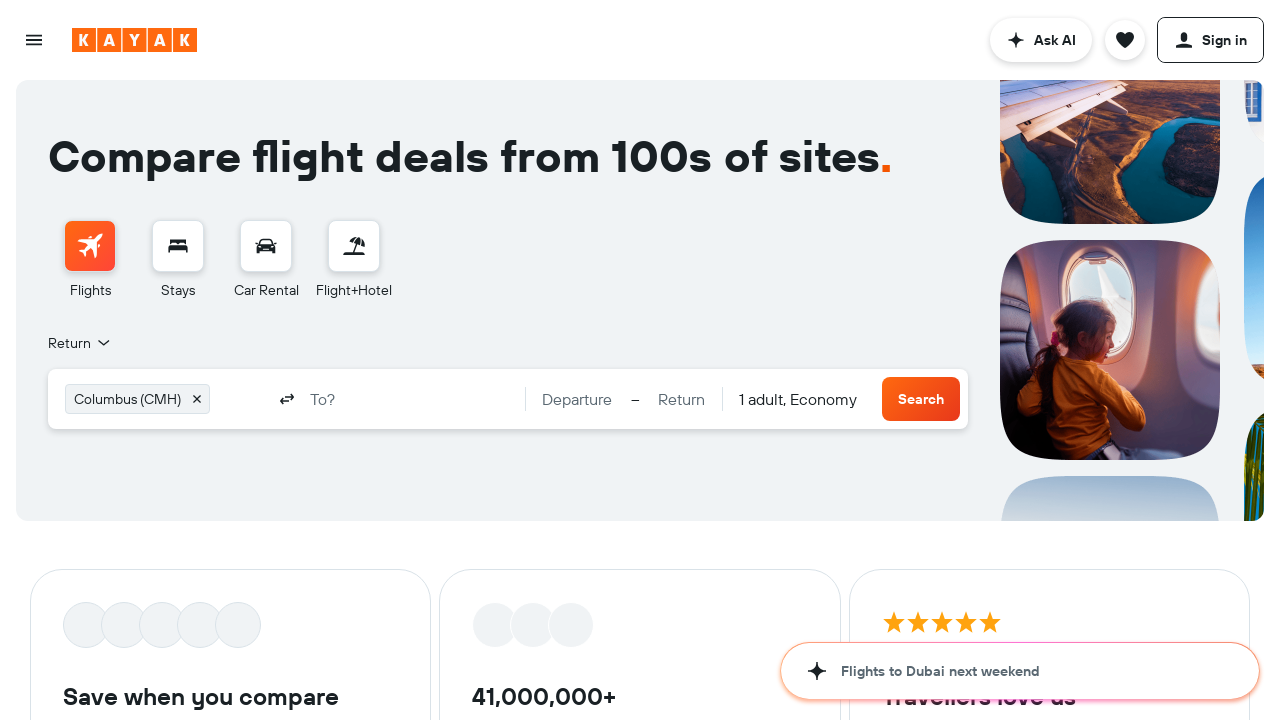

Filled destination input field with 'Delhi' on Kayak travel website on input[aria-haspopup='listbox']
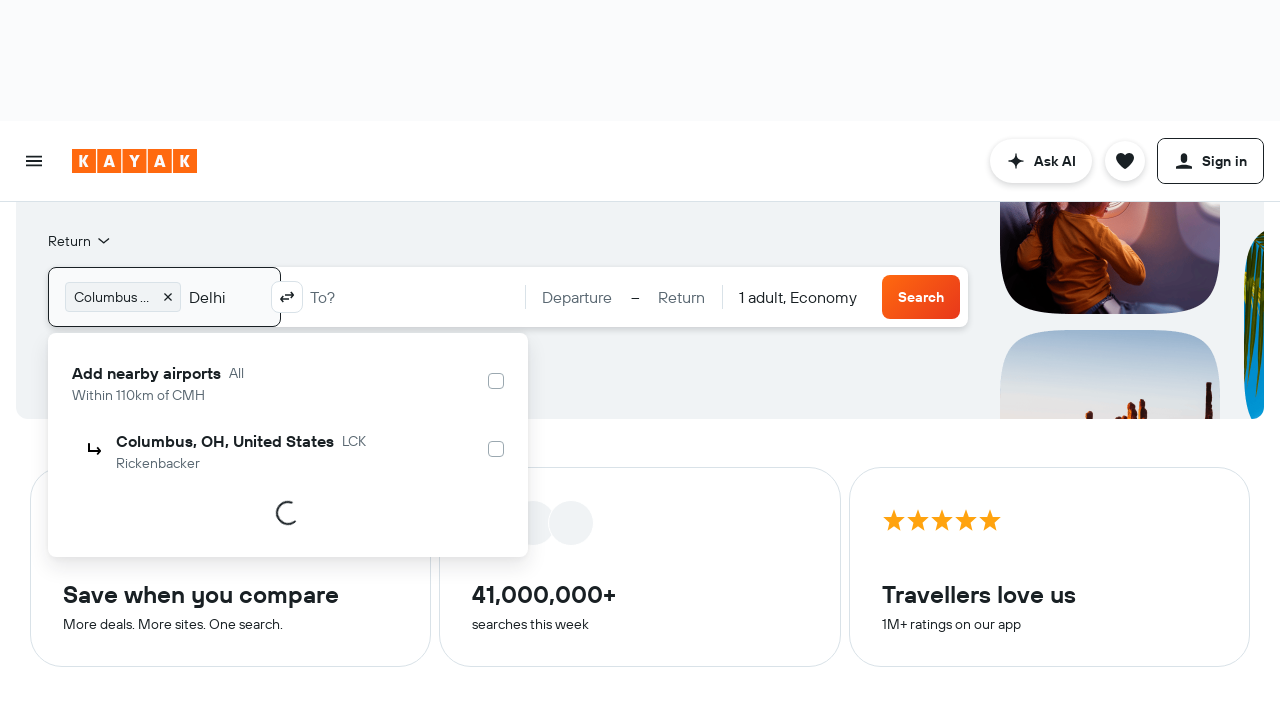

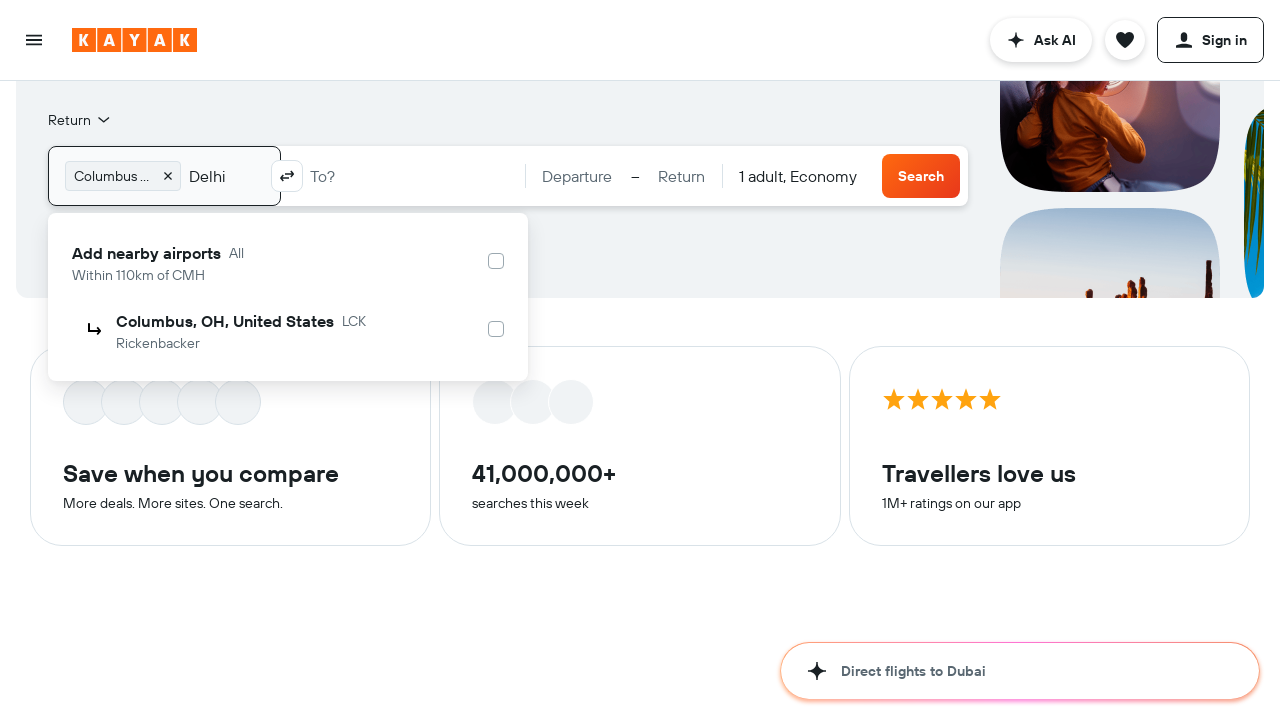